Tests the bootstrap date picker by filling a date value into the birthday input field using the fill function

Starting URL: https://www.lambdatest.com/selenium-playground/bootstrap-date-picker-demo

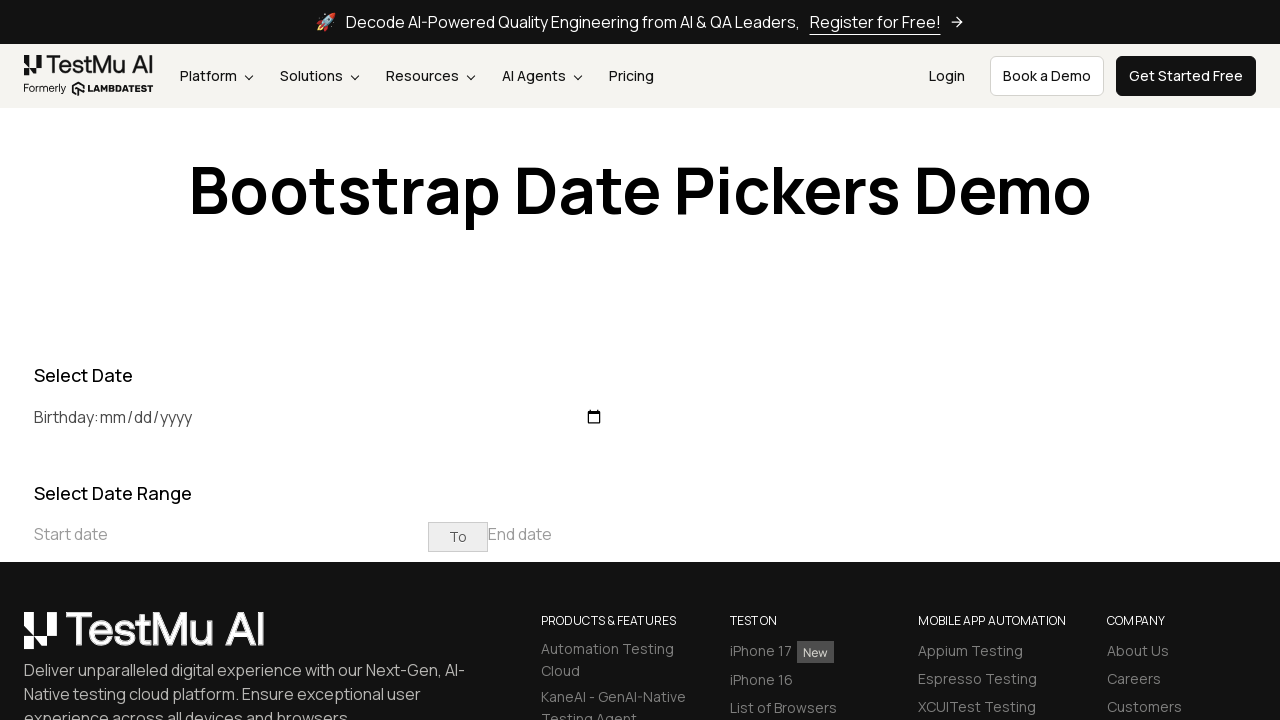

Navigated to Bootstrap date picker demo page
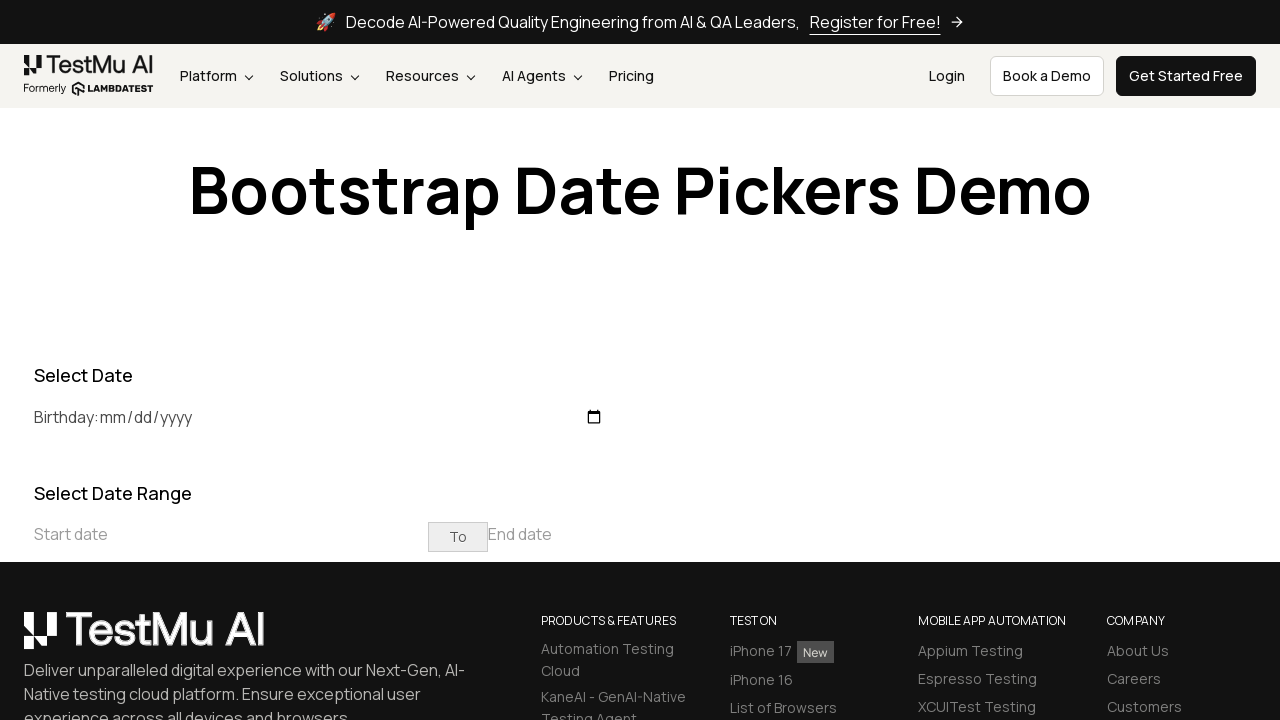

Filled birthday input field with date '1994-12-04' using fill function on #birthday
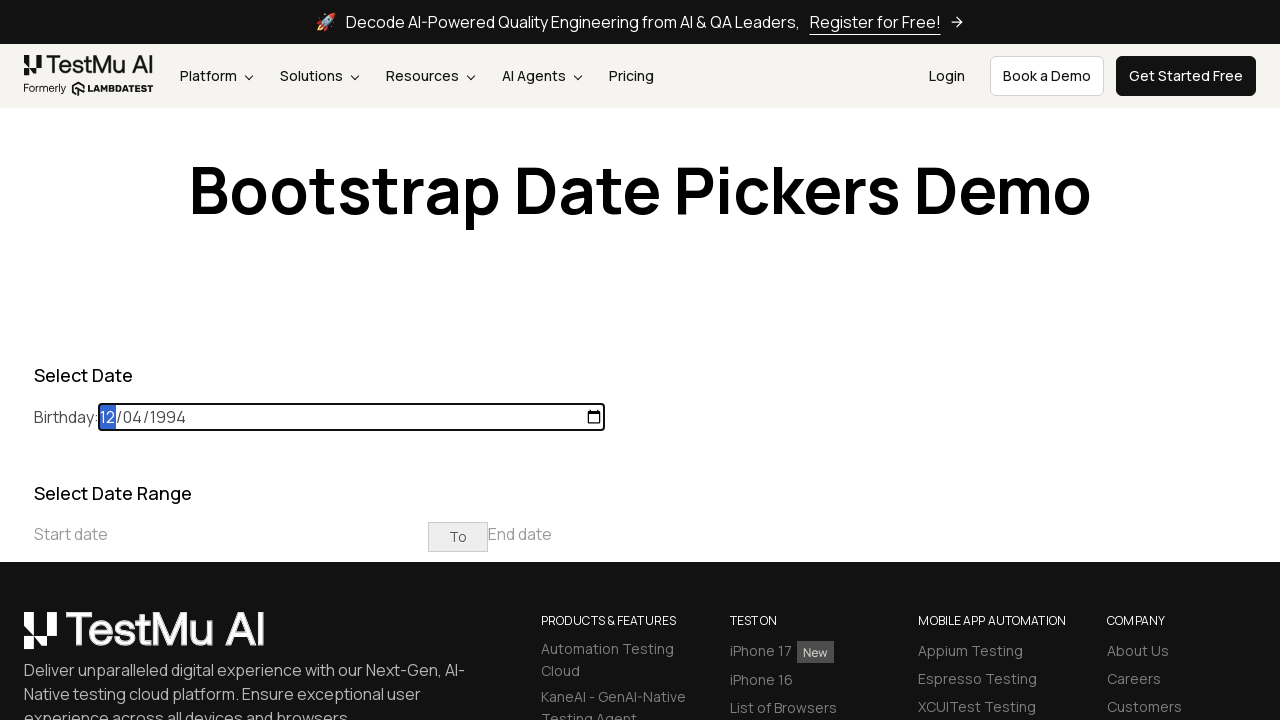

Waited 3 seconds for date to be processed
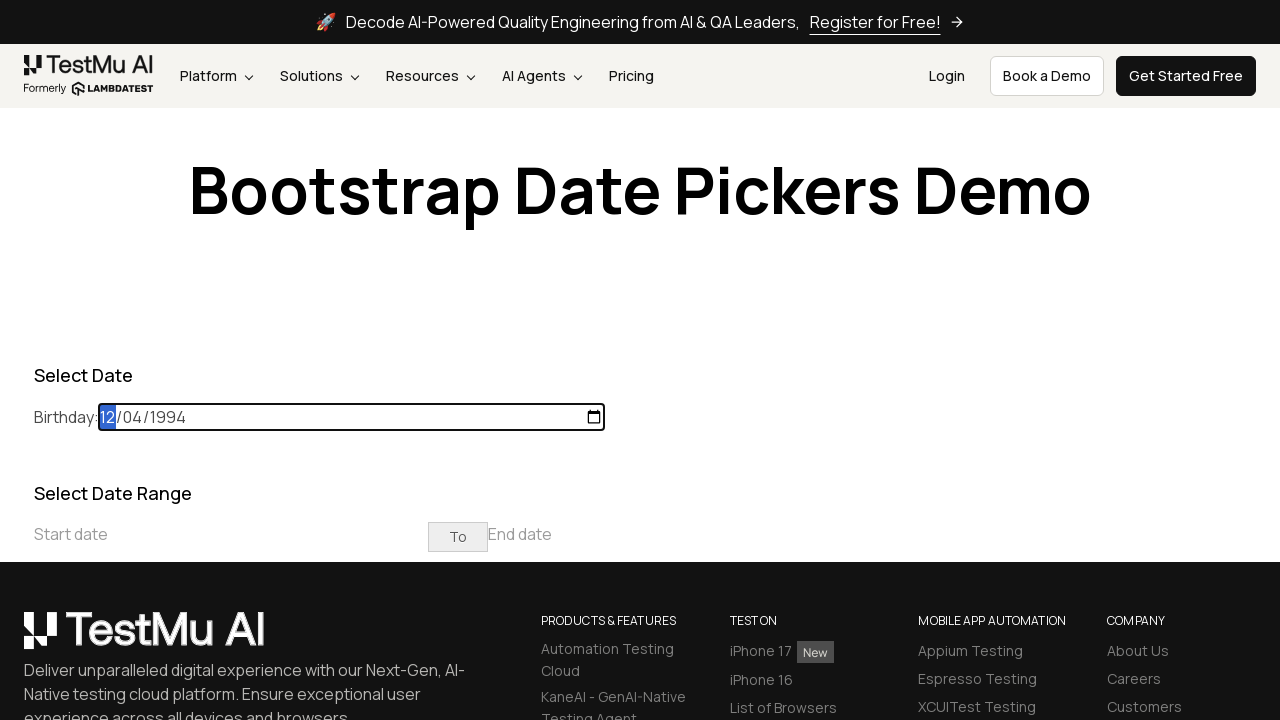

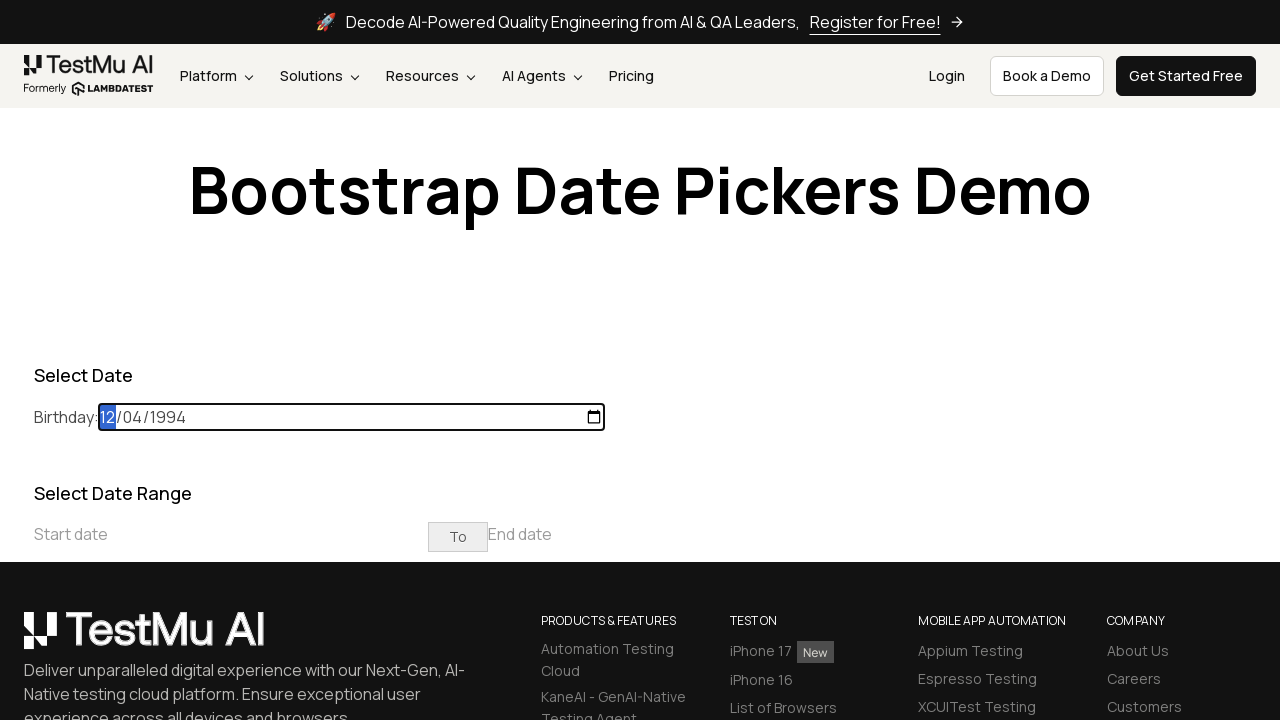